Tests a math exercise page by reading a value from the page, calculating a mathematical expression (log of absolute value of 12*sin(x)), entering the result, checking two checkboxes, and submitting the form.

Starting URL: https://suninjuly.github.io/math.html

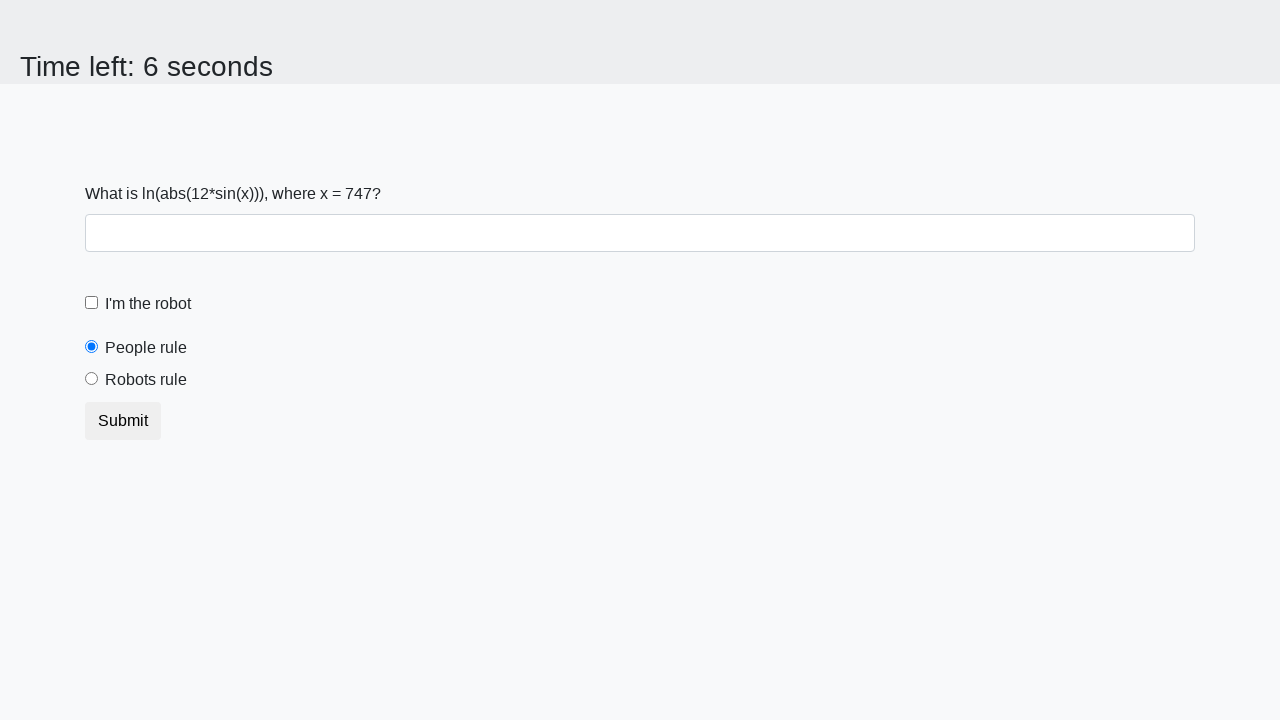

Located and read the x value from the page
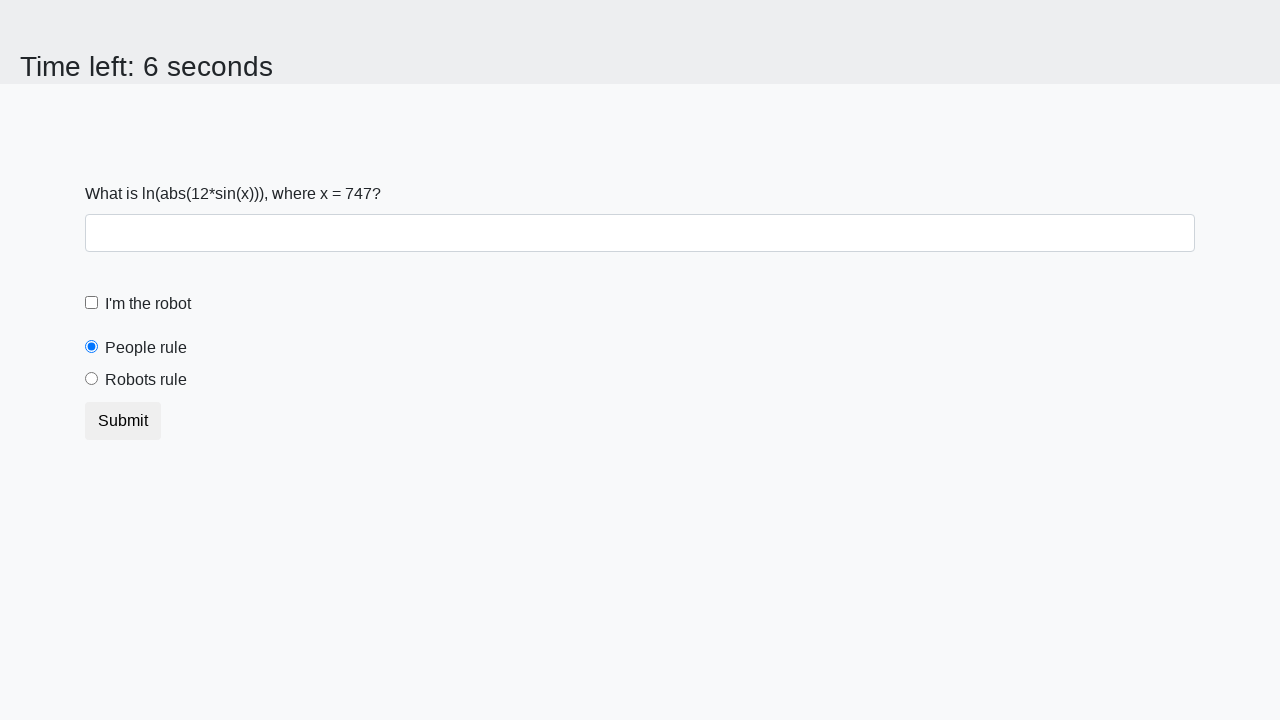

Calculated mathematical expression: log(abs(12*sin(x)))
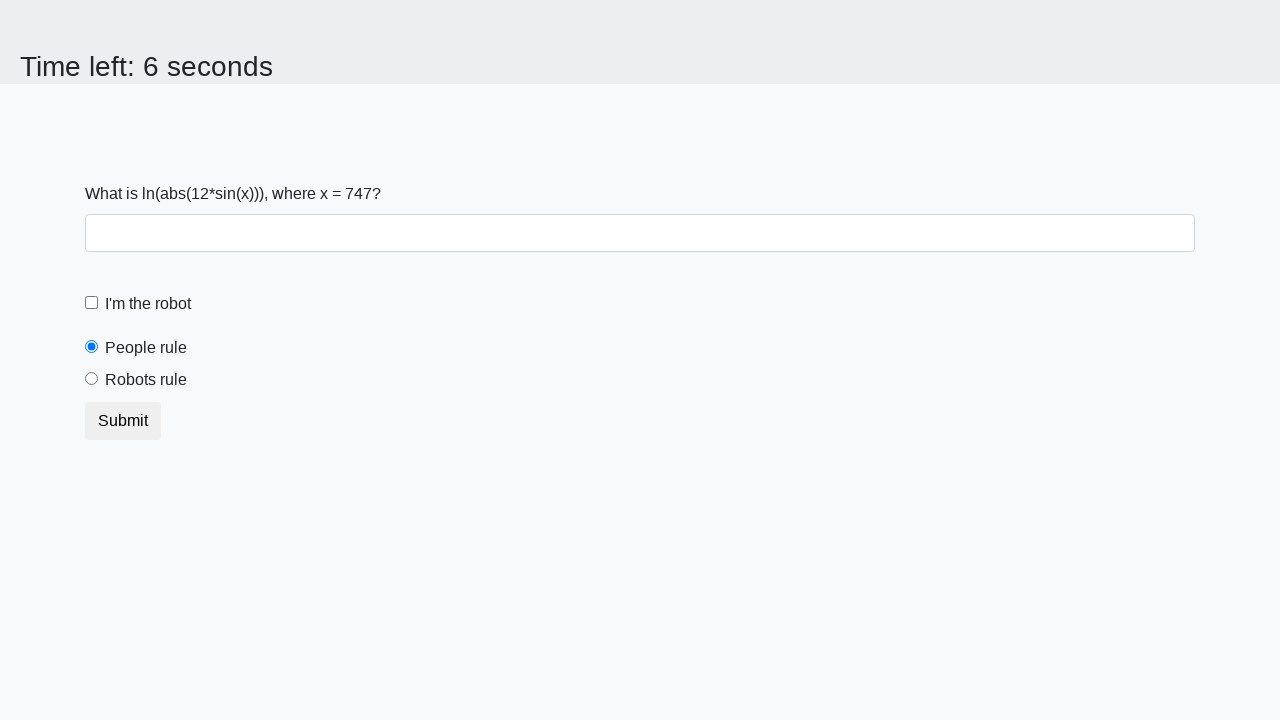

Entered calculated result into the answer field on input
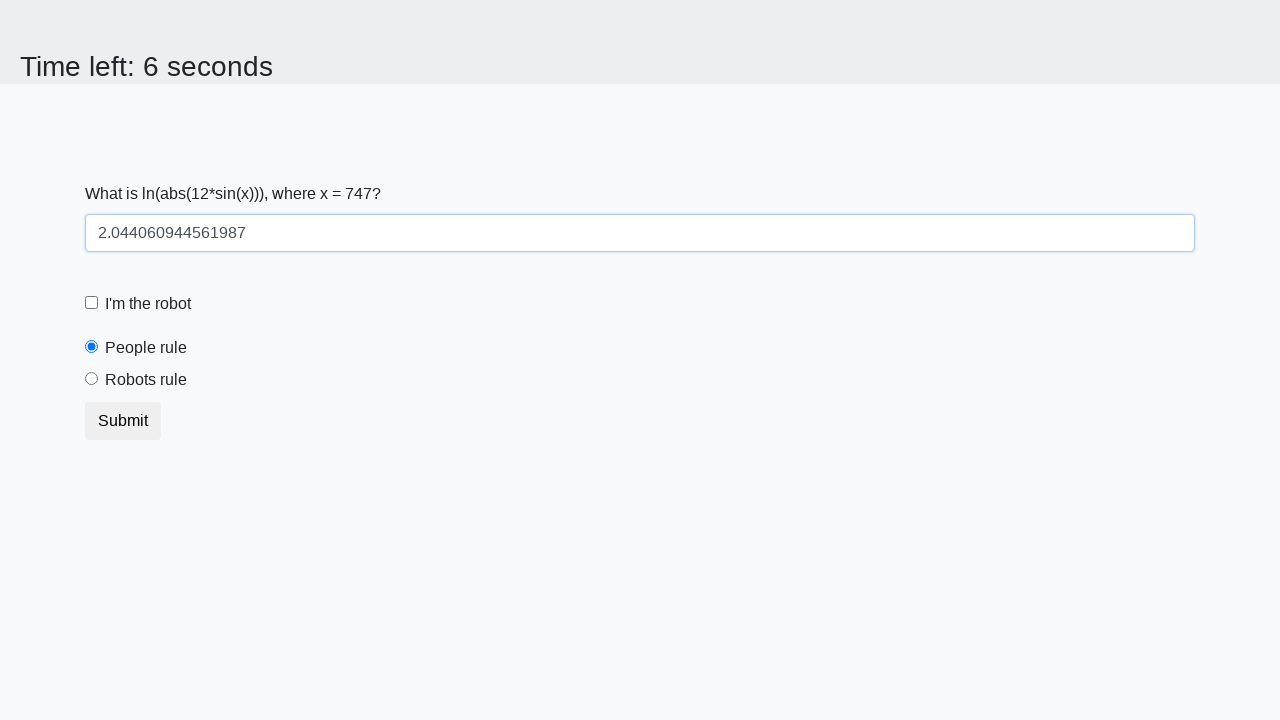

Checked the robot checkbox at (92, 303) on #robotCheckbox
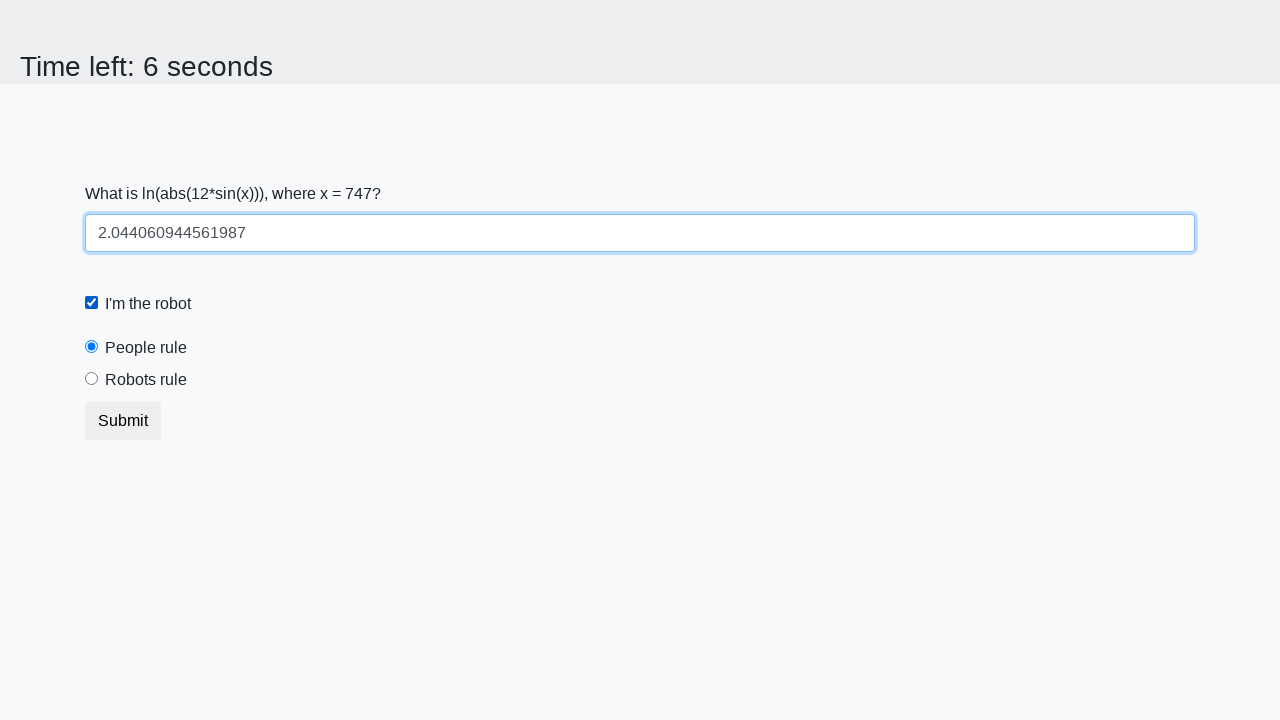

Checked the robots rule checkbox at (92, 379) on #robotsRule
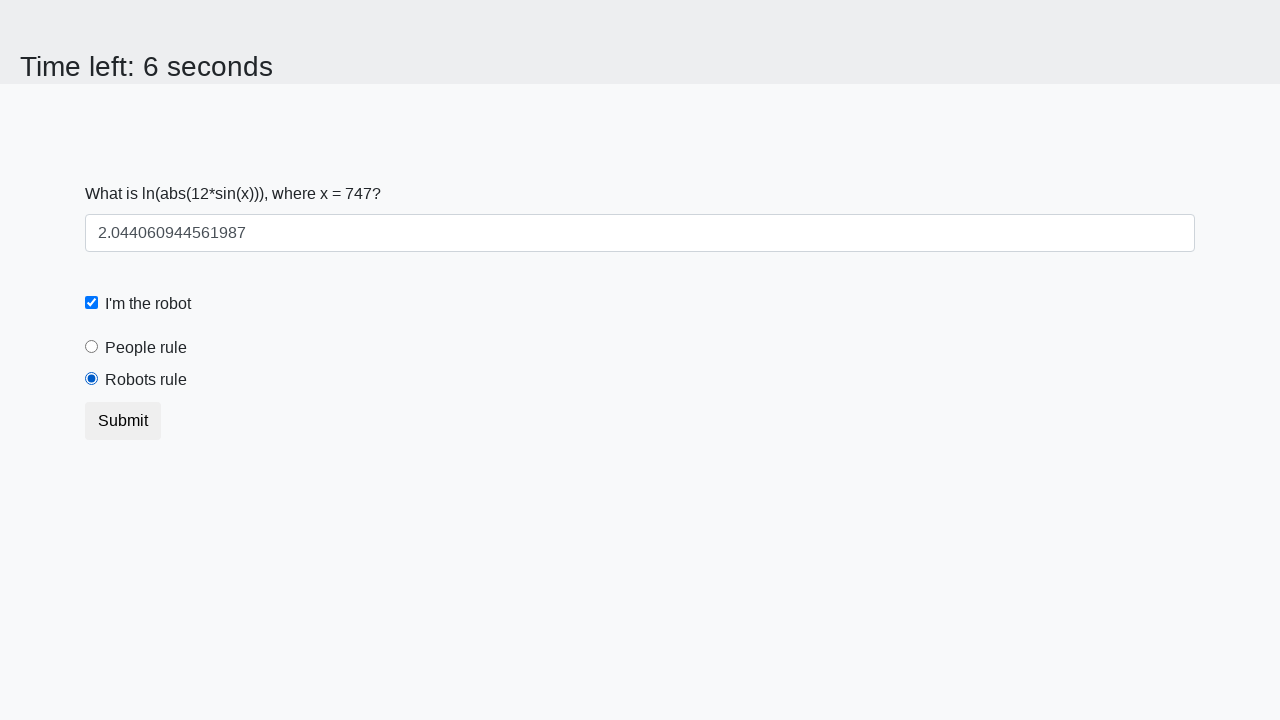

Clicked the submit button to complete the form at (123, 421) on button.btn
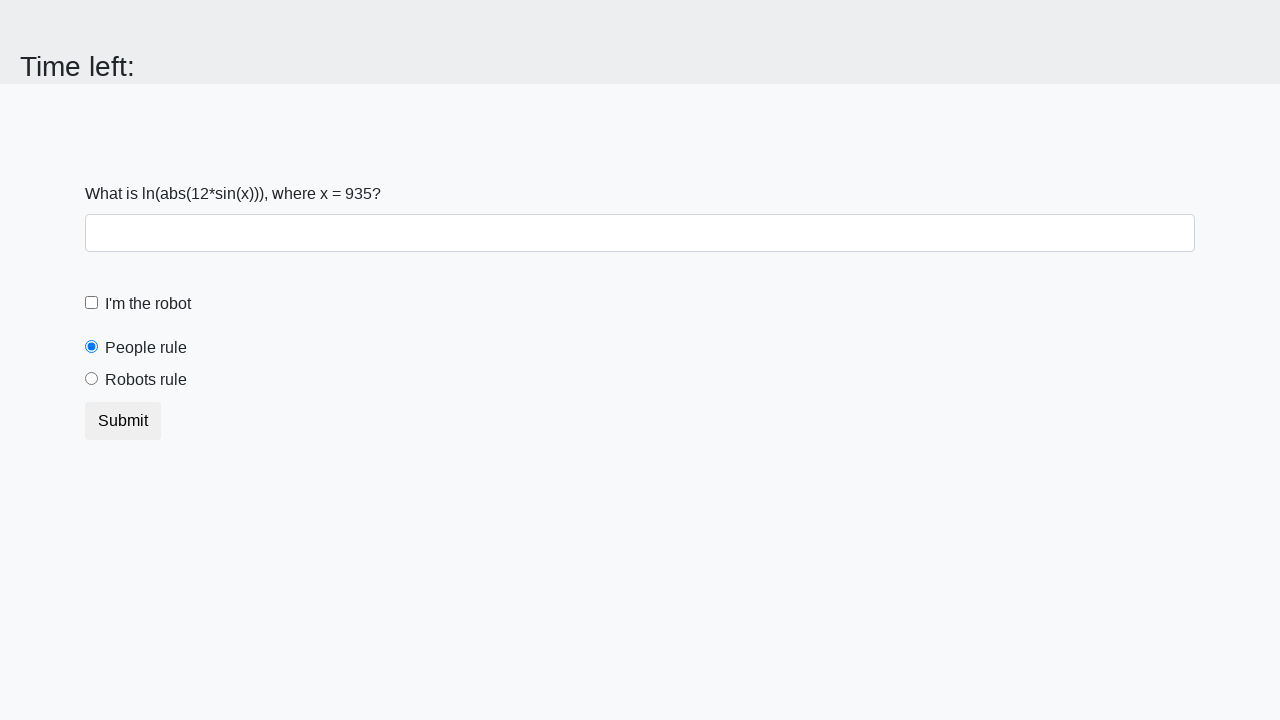

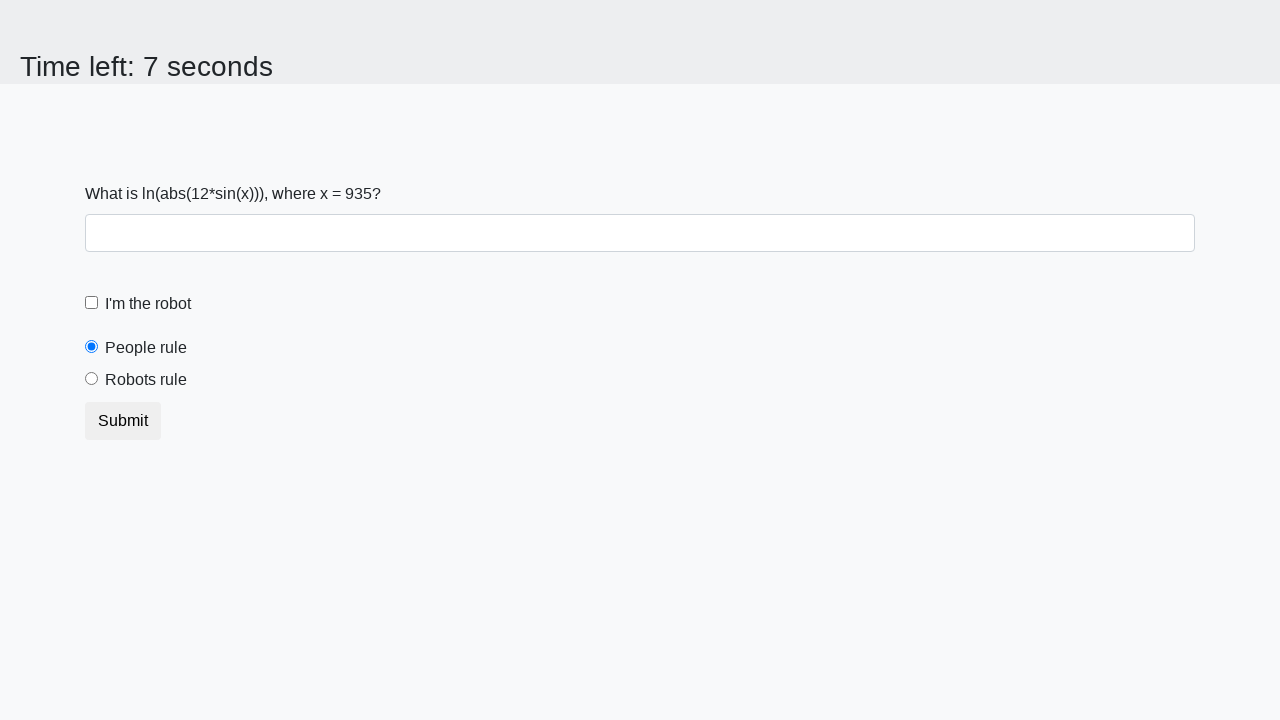